Opens the Radio Button section from the elements sidebar menu.

Starting URL: https://demoqa.com/elements

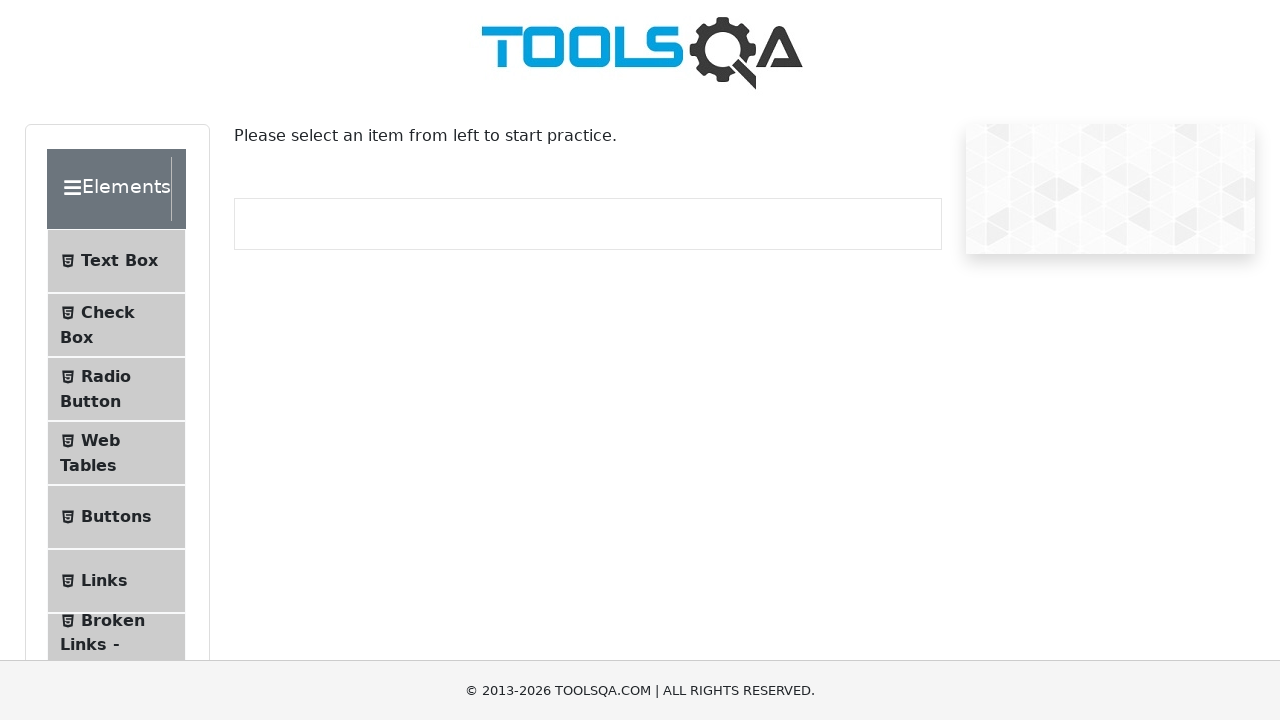

Clicked on Radio Button menu item in the elements sidebar at (106, 376) on internal:text="Radio Button"i
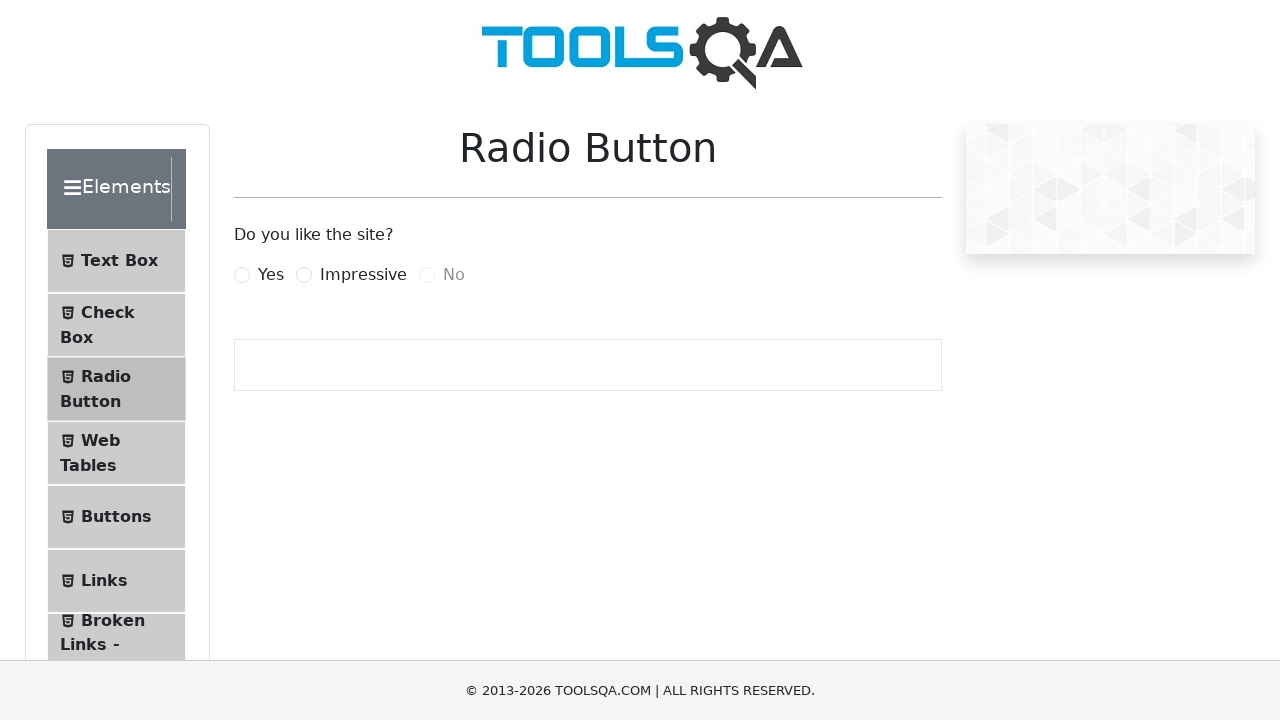

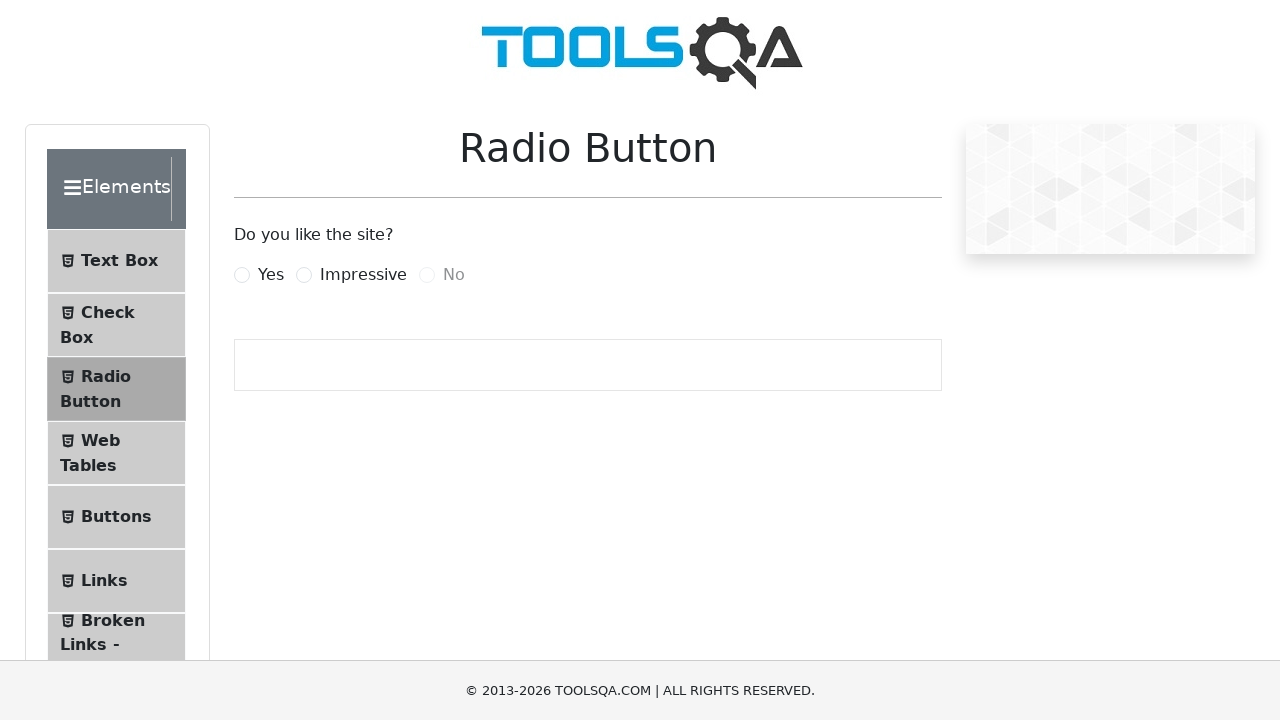